Tests multiple window handling by opening a new window, switching to it, and closing it

Starting URL: https://demoqa.com/browser-windows

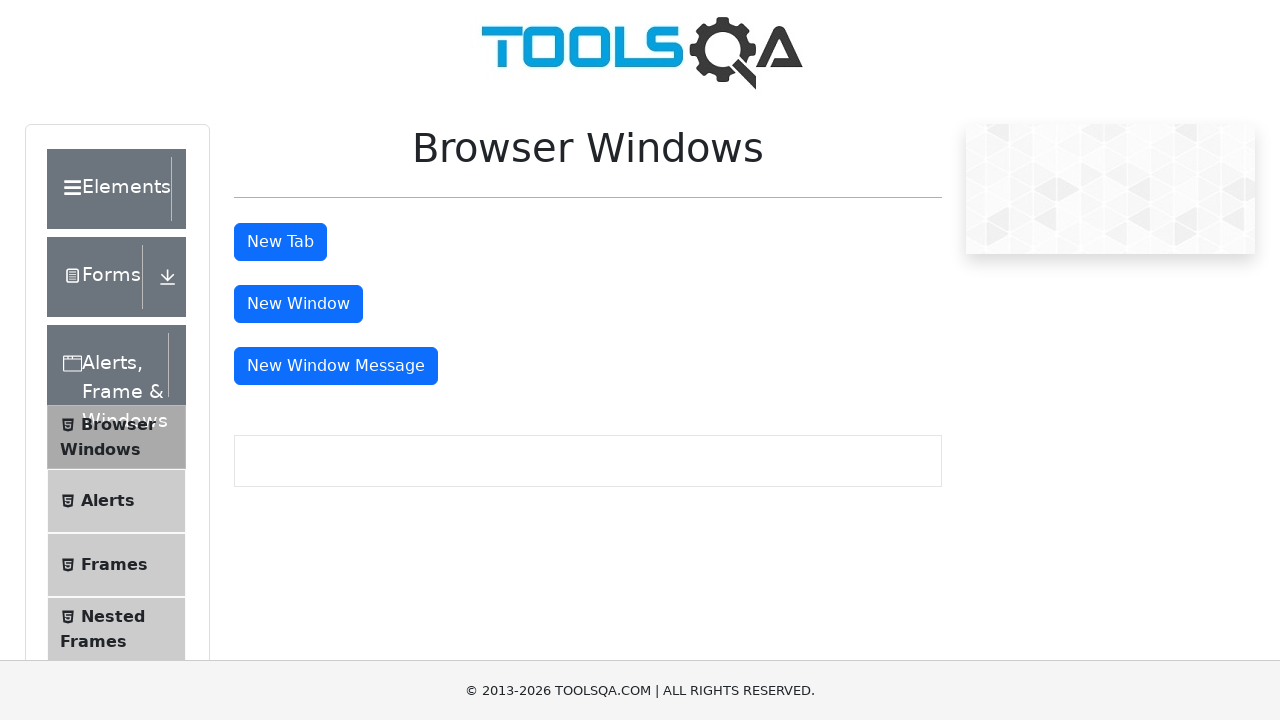

Clicked 'New Window' button to open a new window at (298, 304) on #windowButton
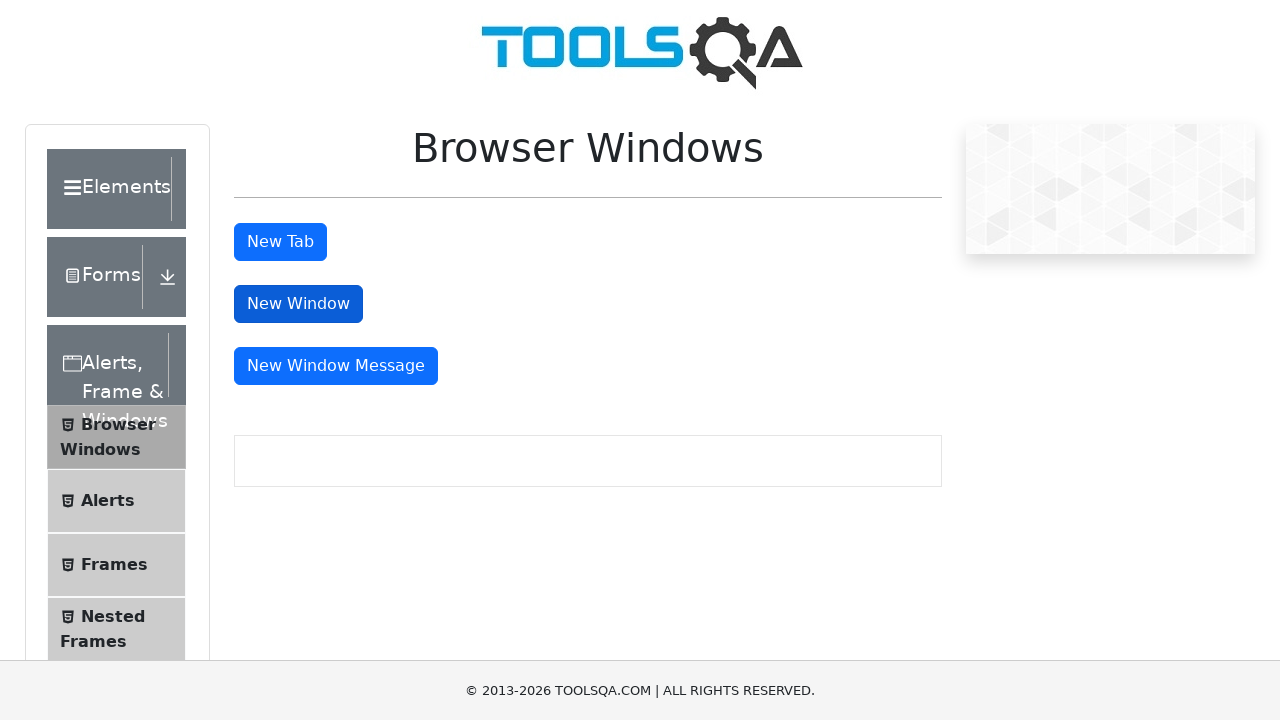

Captured reference to the newly opened window
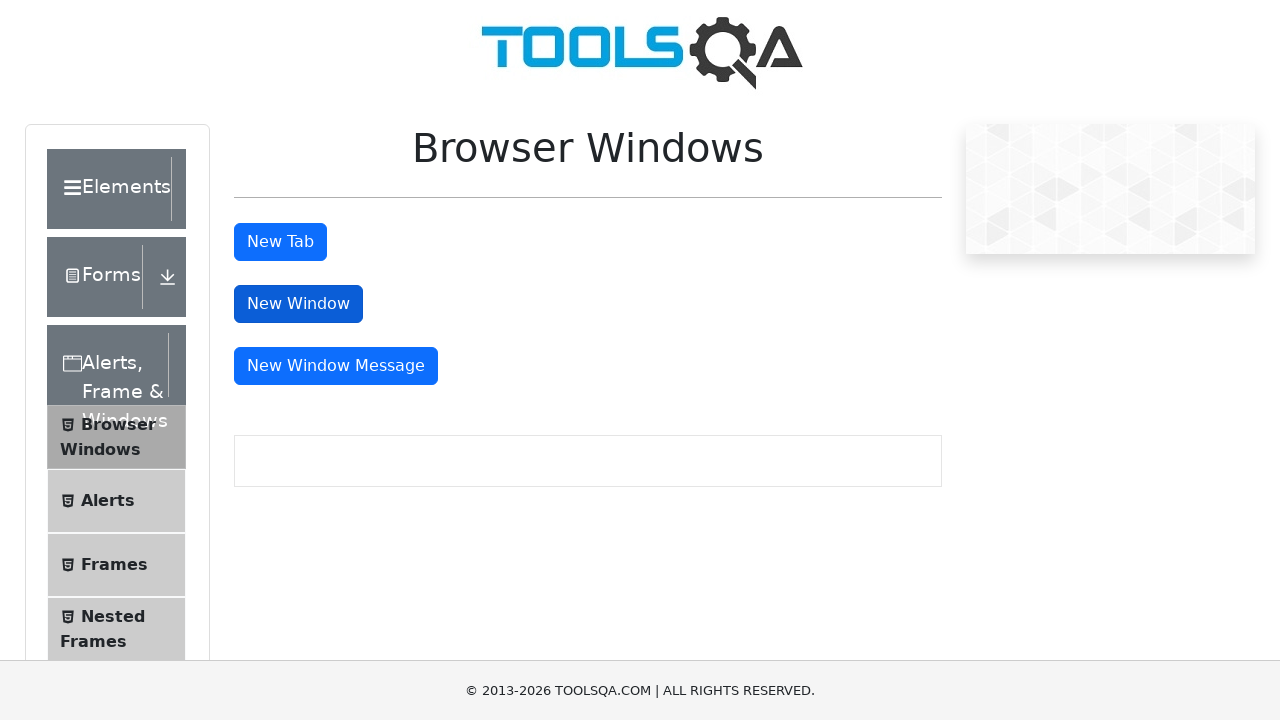

Closed the new window
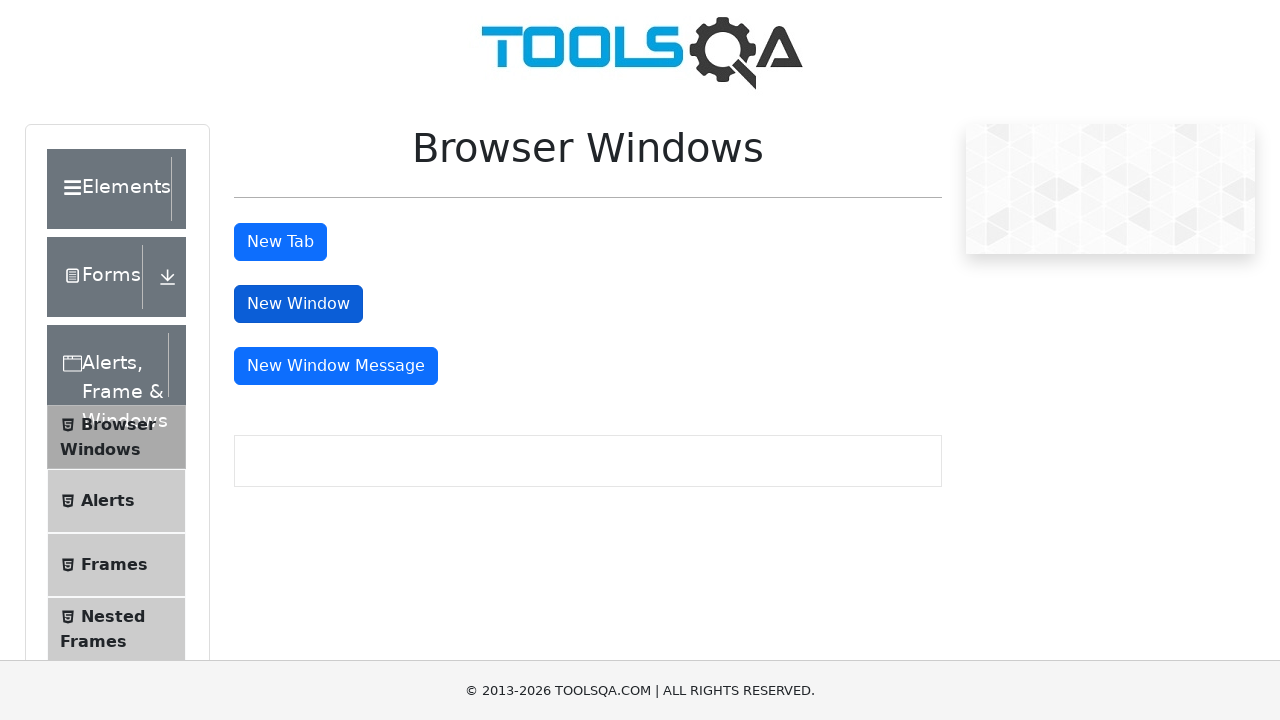

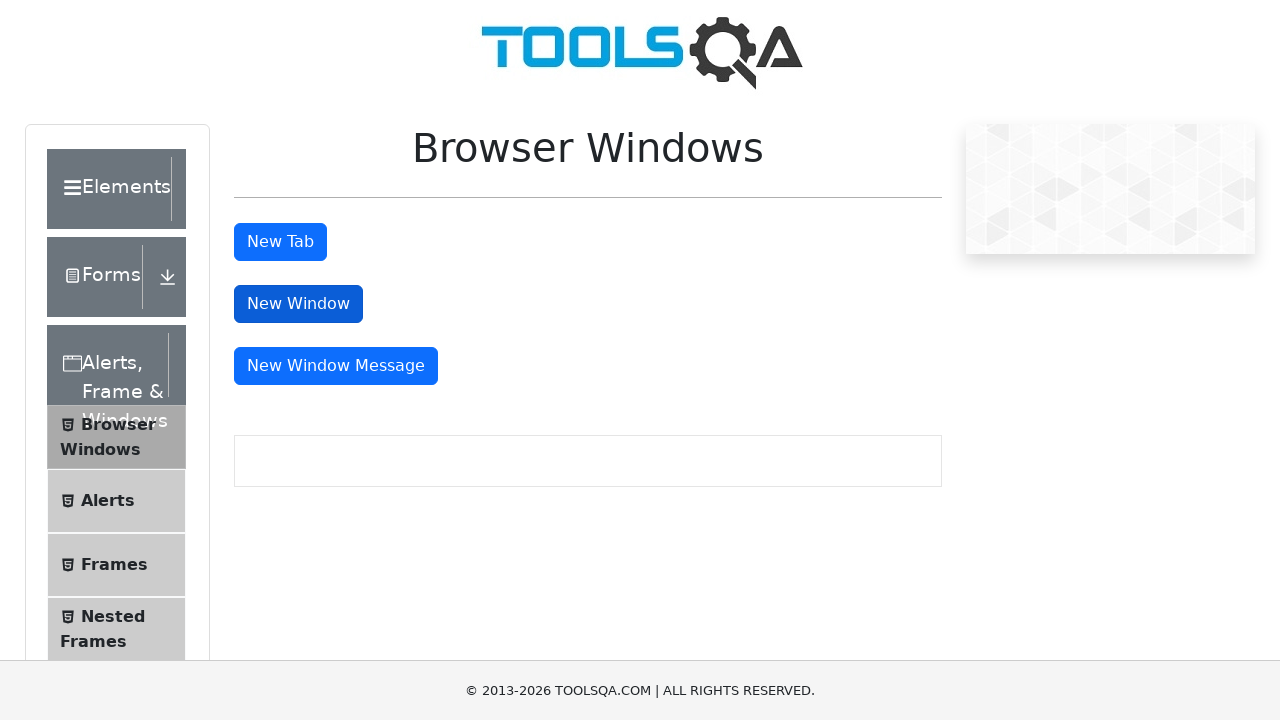